Tests JavaScript alert and confirm dialog handling by filling a name field, triggering an alert and accepting it, then triggering a confirm dialog and dismissing it.

Starting URL: https://rahulshettyacademy.com/AutomationPractice/

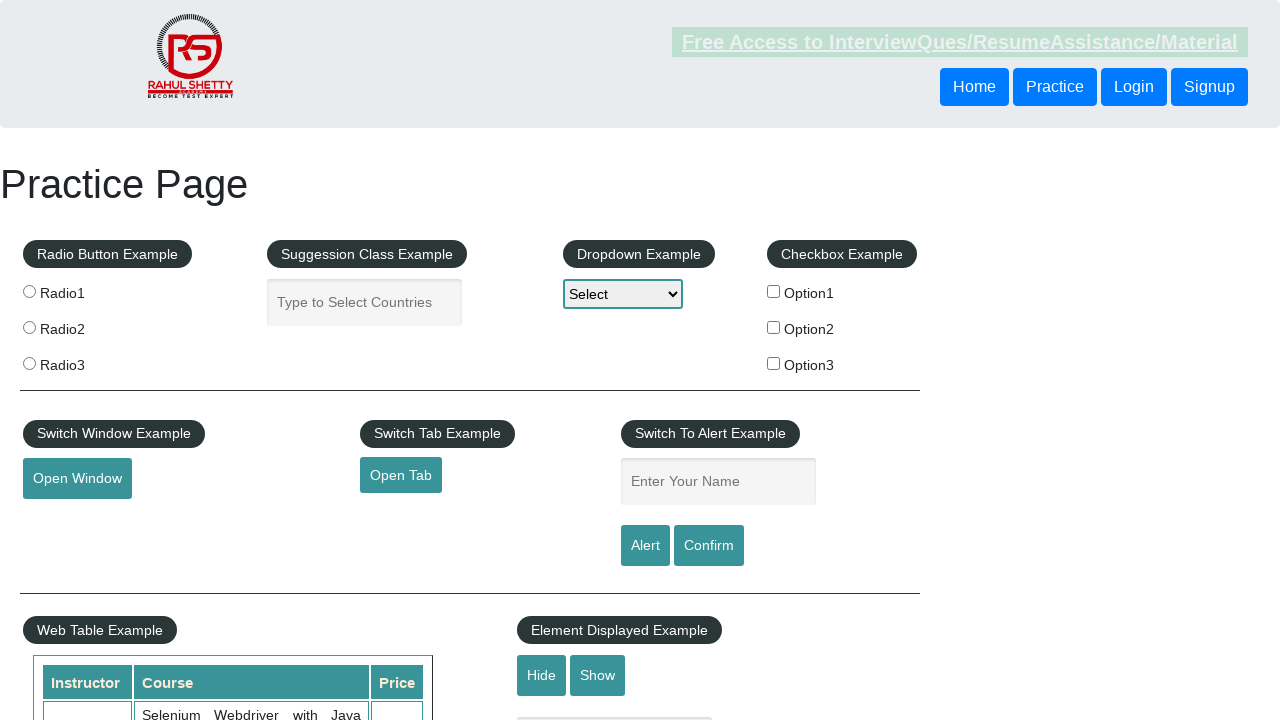

Filled name field with 'Mirek' on #name
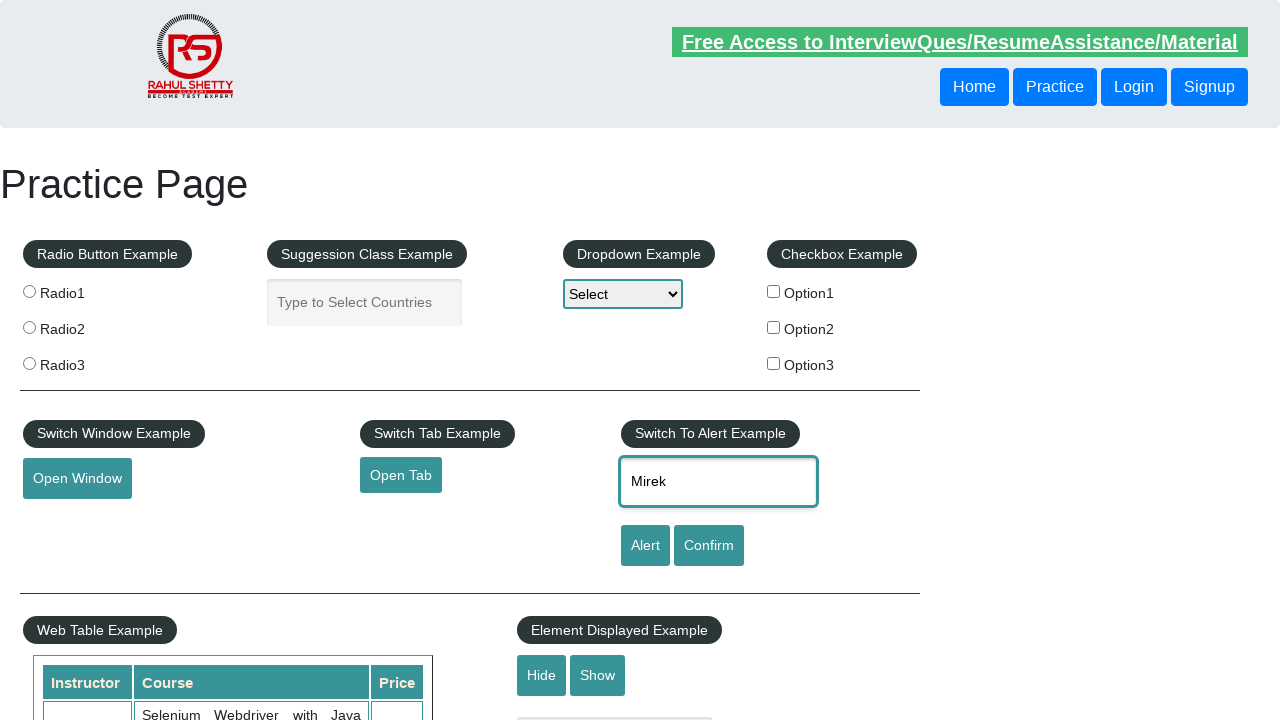

Clicked alert button to trigger alert dialog at (645, 546) on #alertbtn
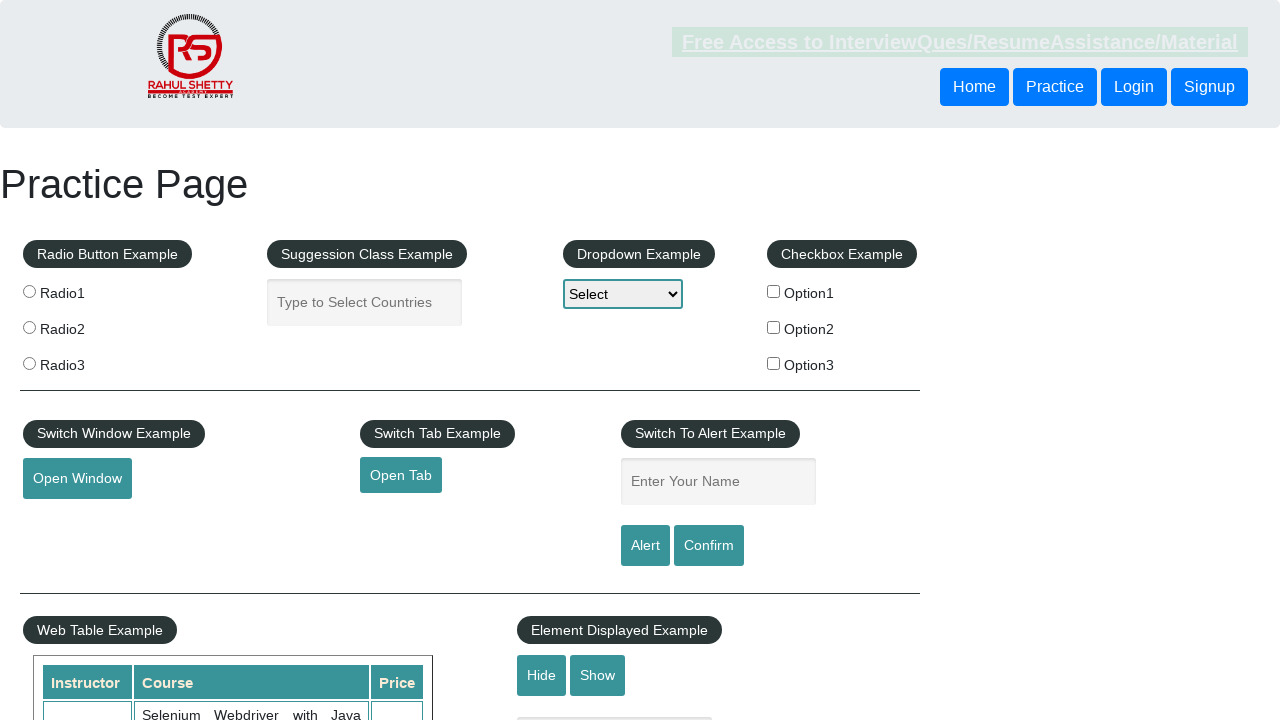

Set up handler to accept alert dialog
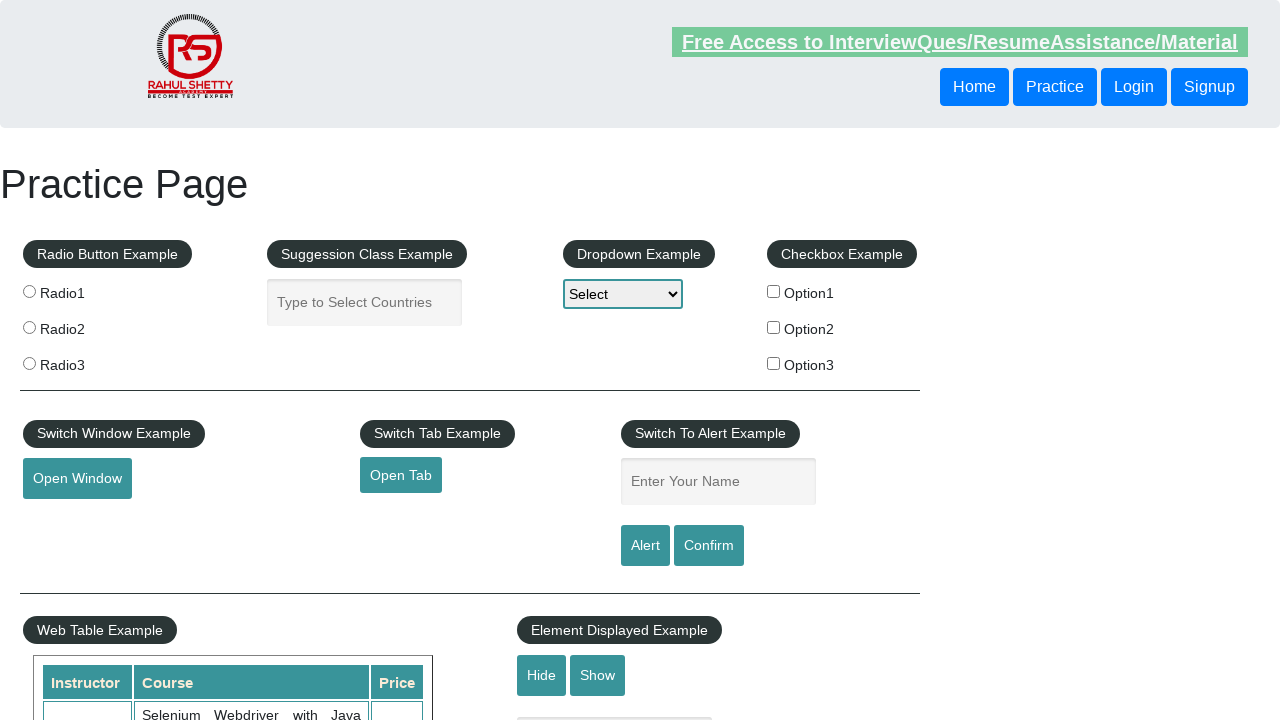

Waited for alert dialog to be processed
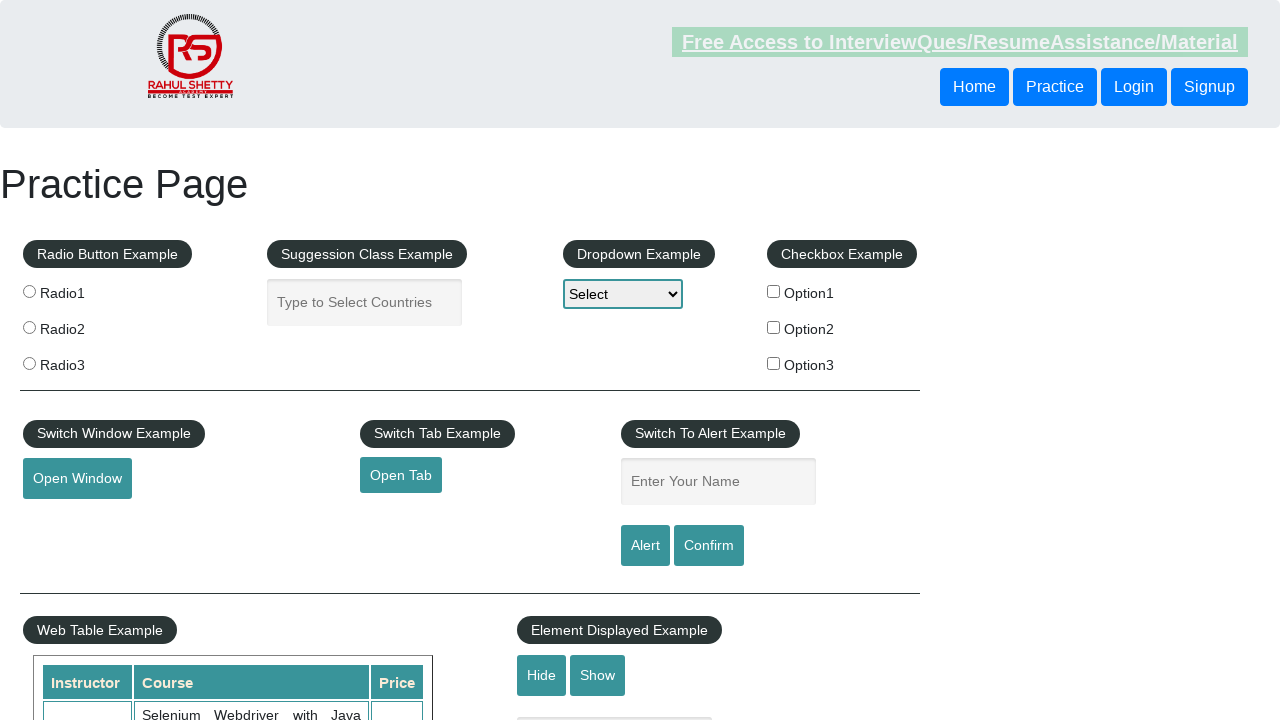

Set up handler to dismiss confirm dialog
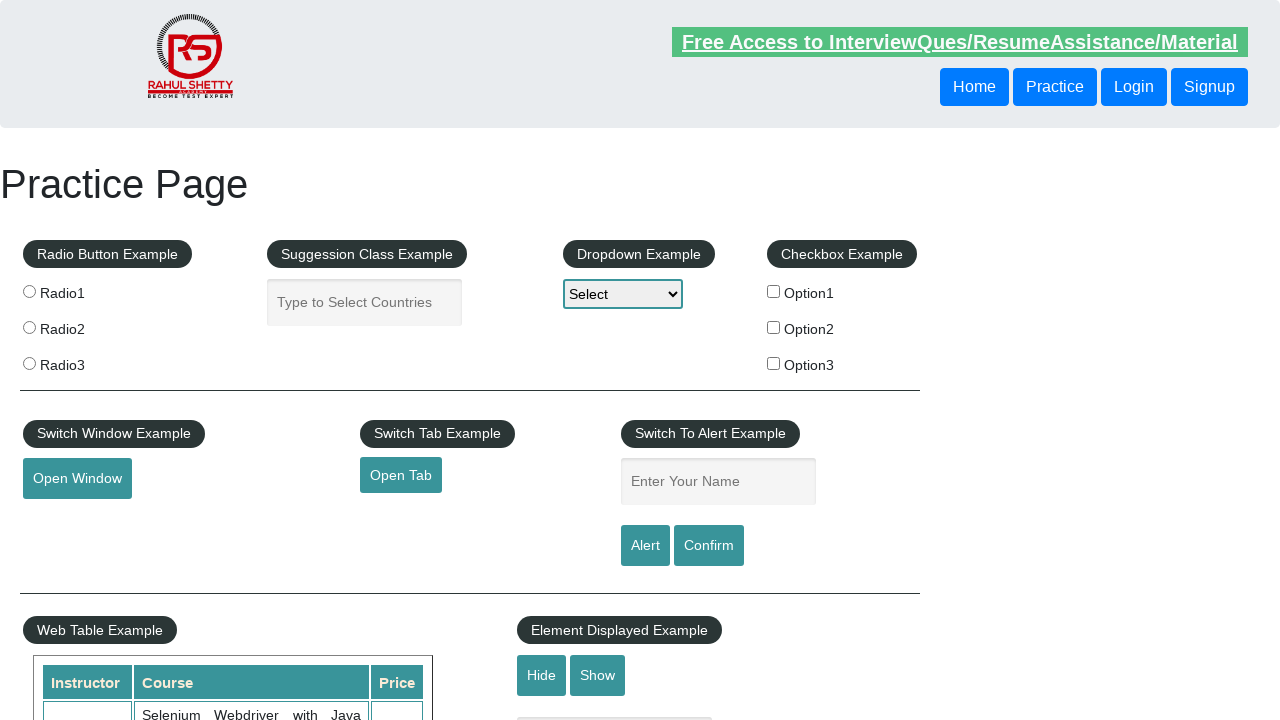

Clicked confirm button to trigger confirm dialog at (709, 546) on #confirmbtn
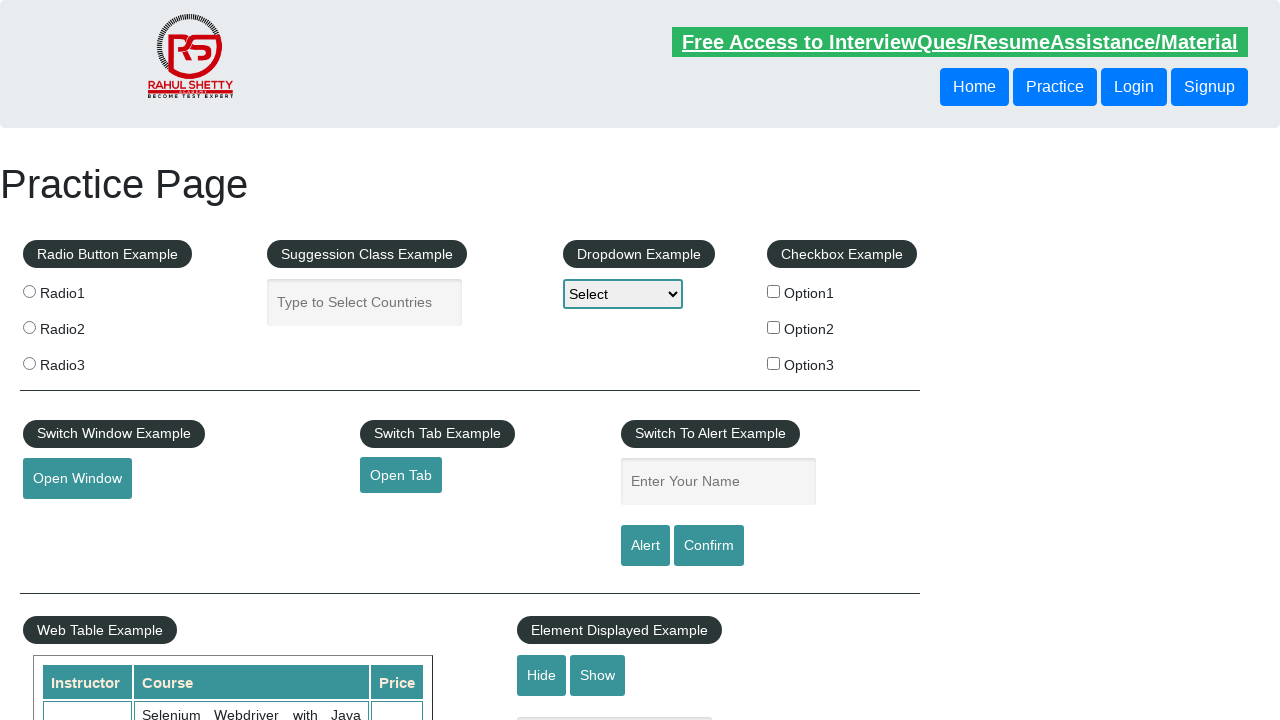

Waited for confirm dialog to be processed and dismissed
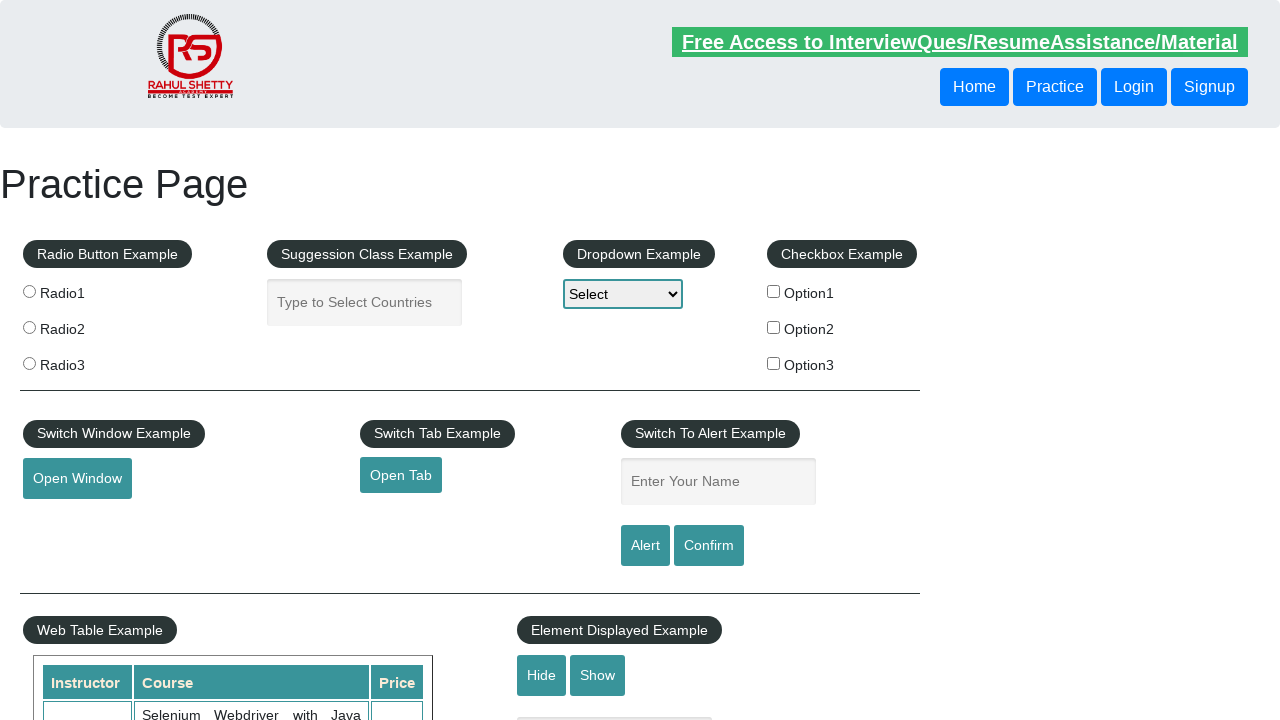

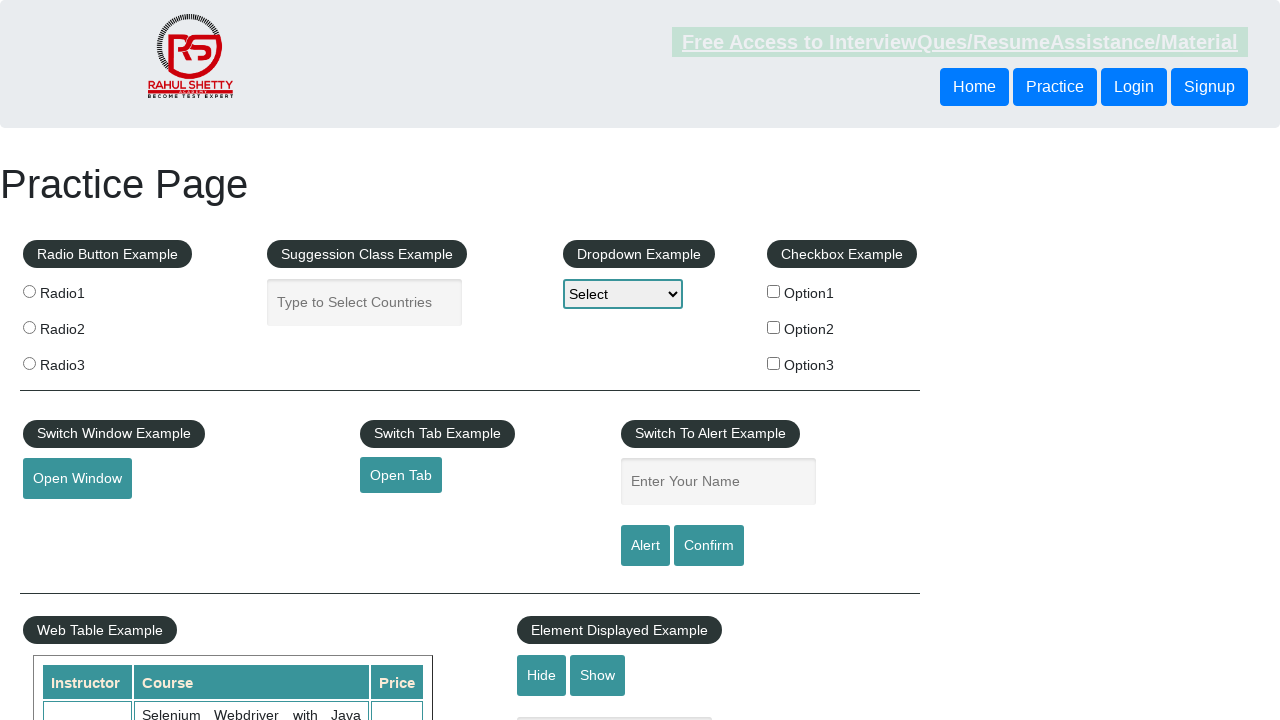